Verifies that the dropdown allows changing the selection from Option 1 to Option 2

Starting URL: https://the-internet.herokuapp.com/dropdown

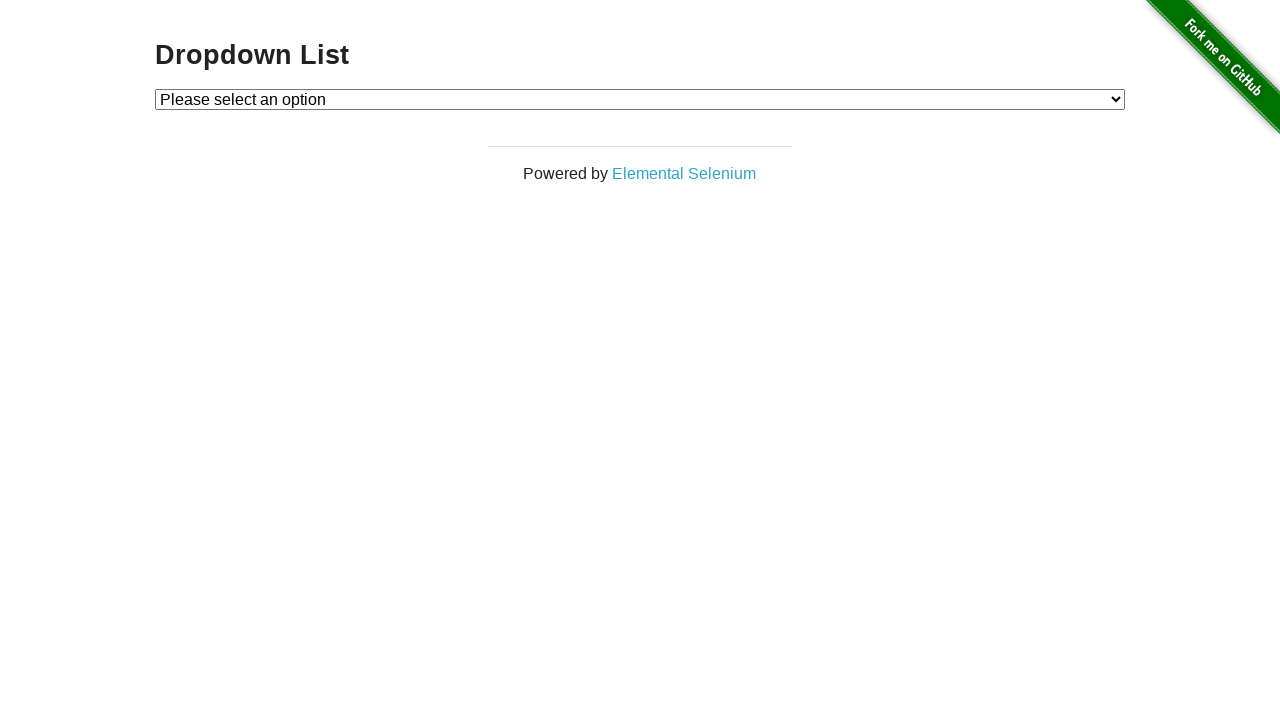

Waited for dropdown to be visible
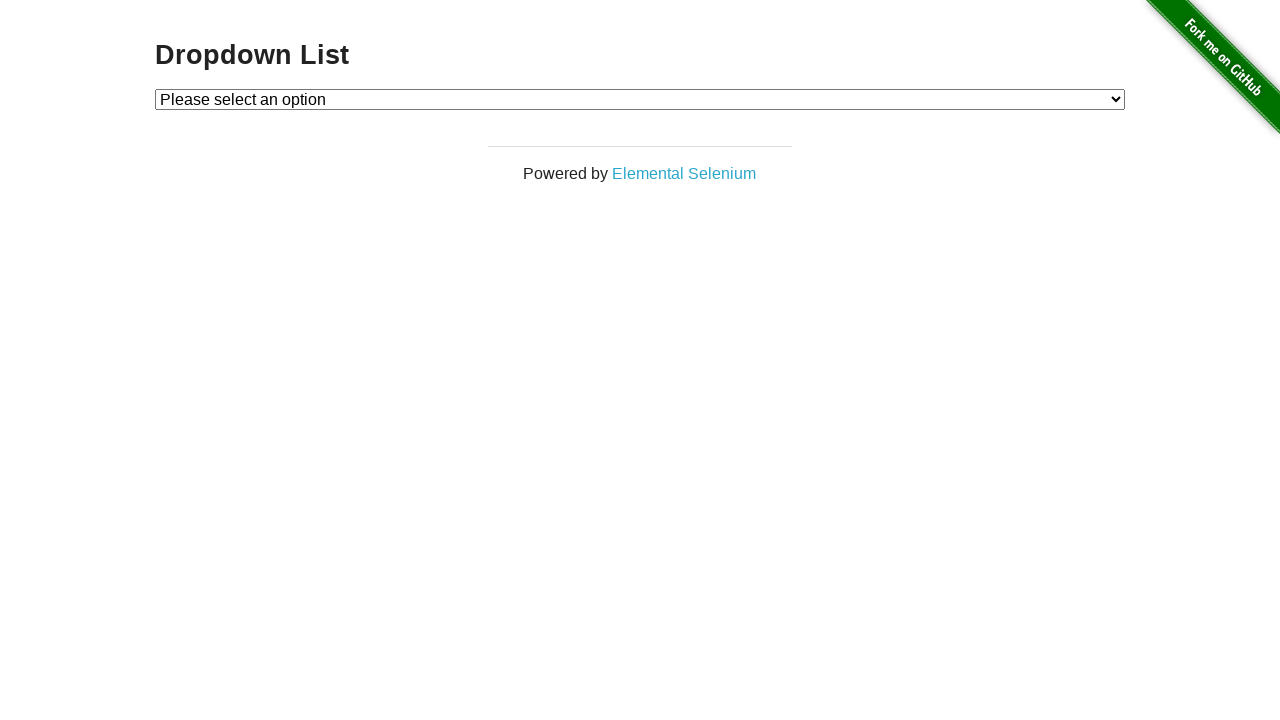

Selected Option 1 from dropdown on #dropdown
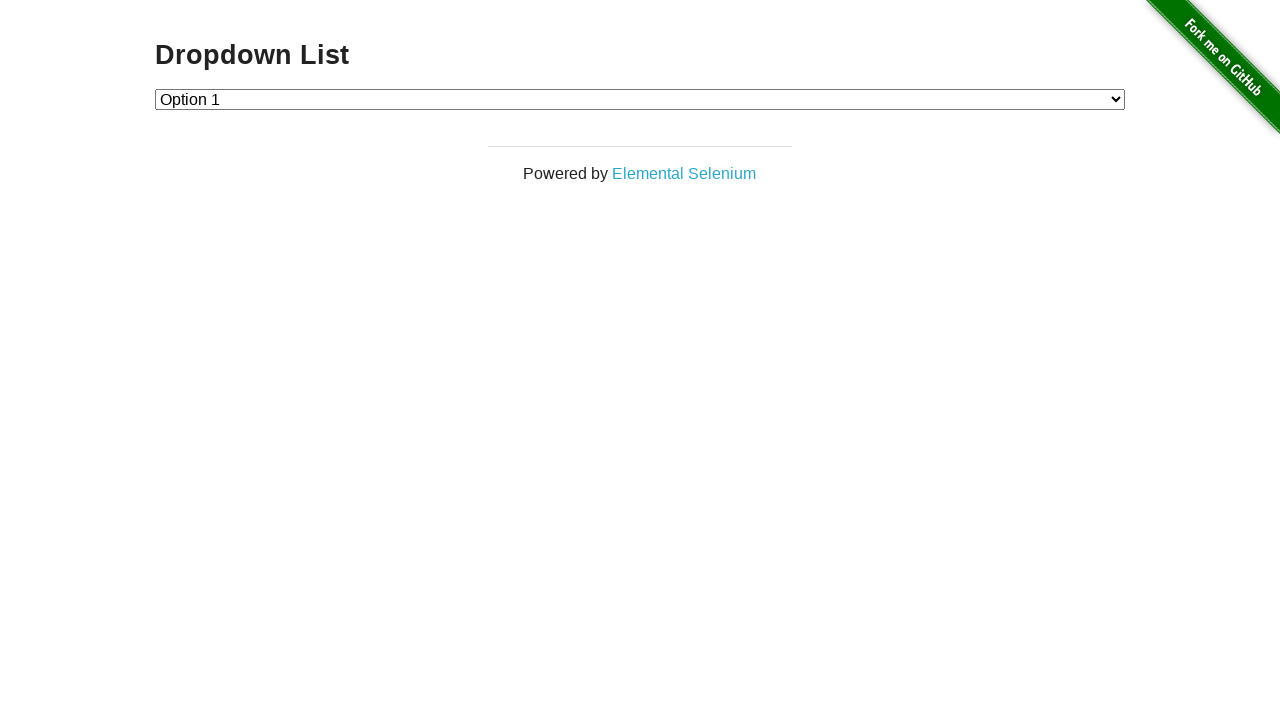

Retrieved first selection value: Option 1
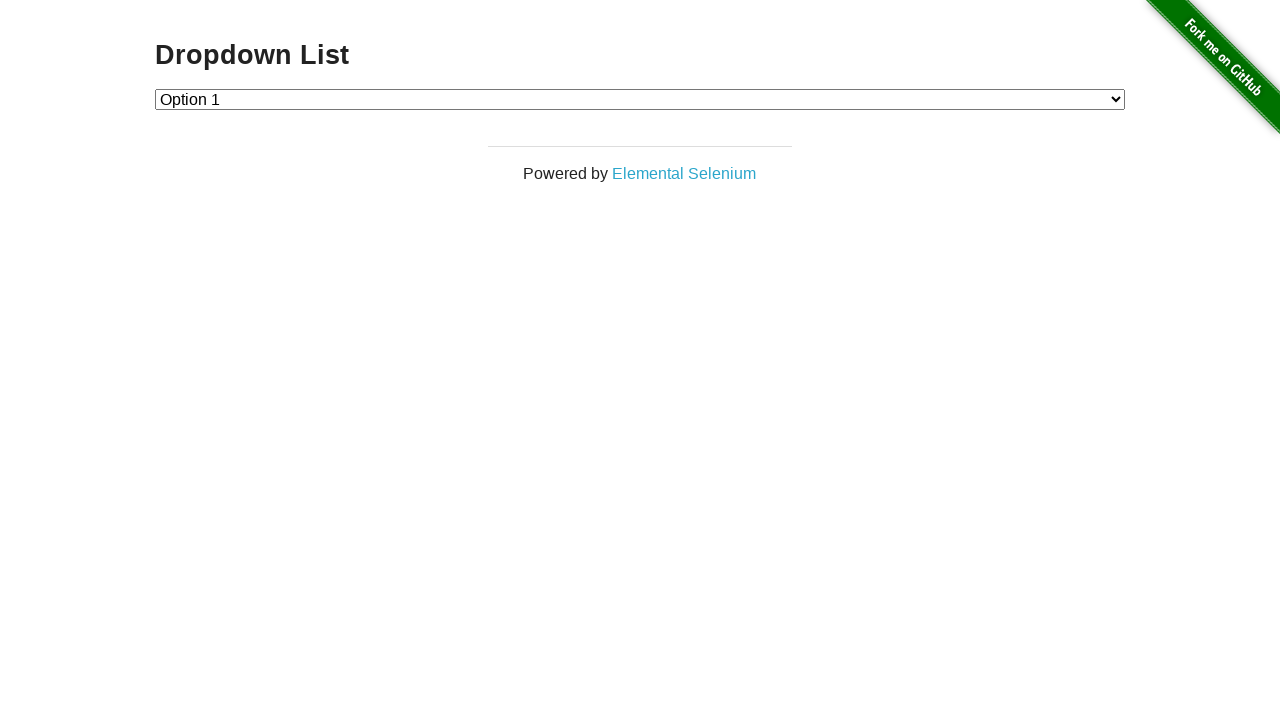

Changed dropdown selection to Option 2 on #dropdown
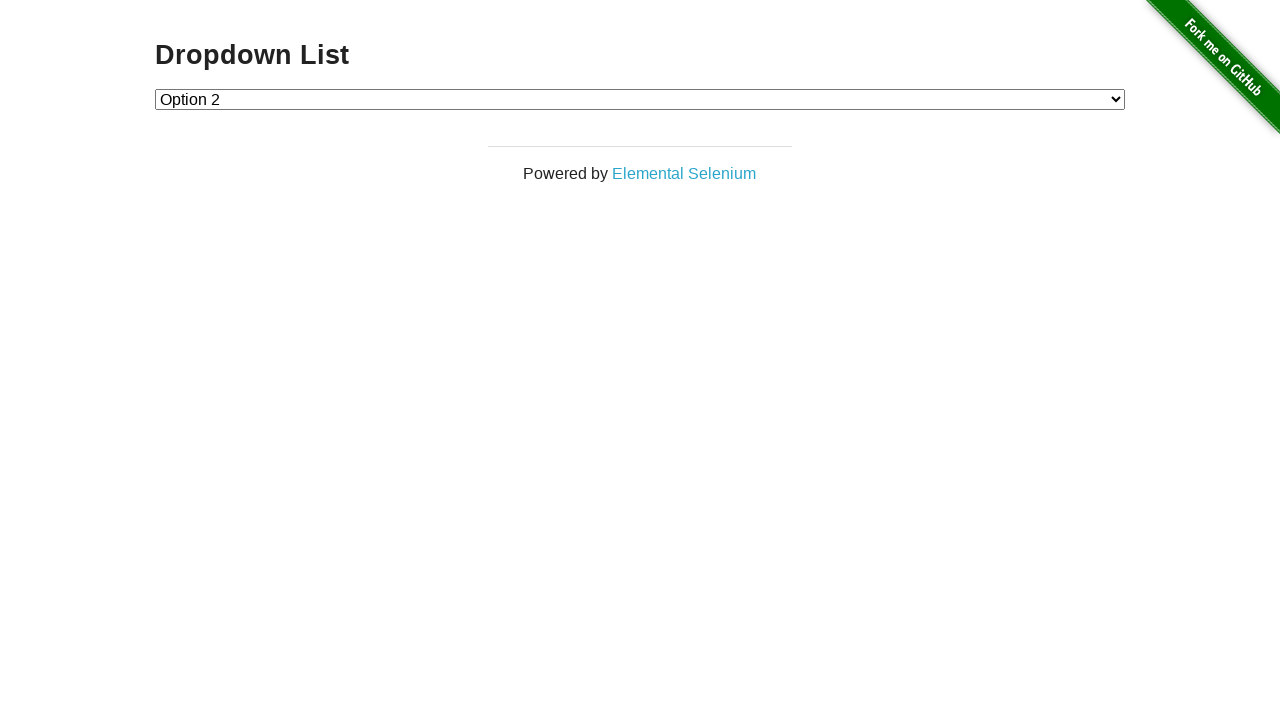

Retrieved second selection value: Option 2
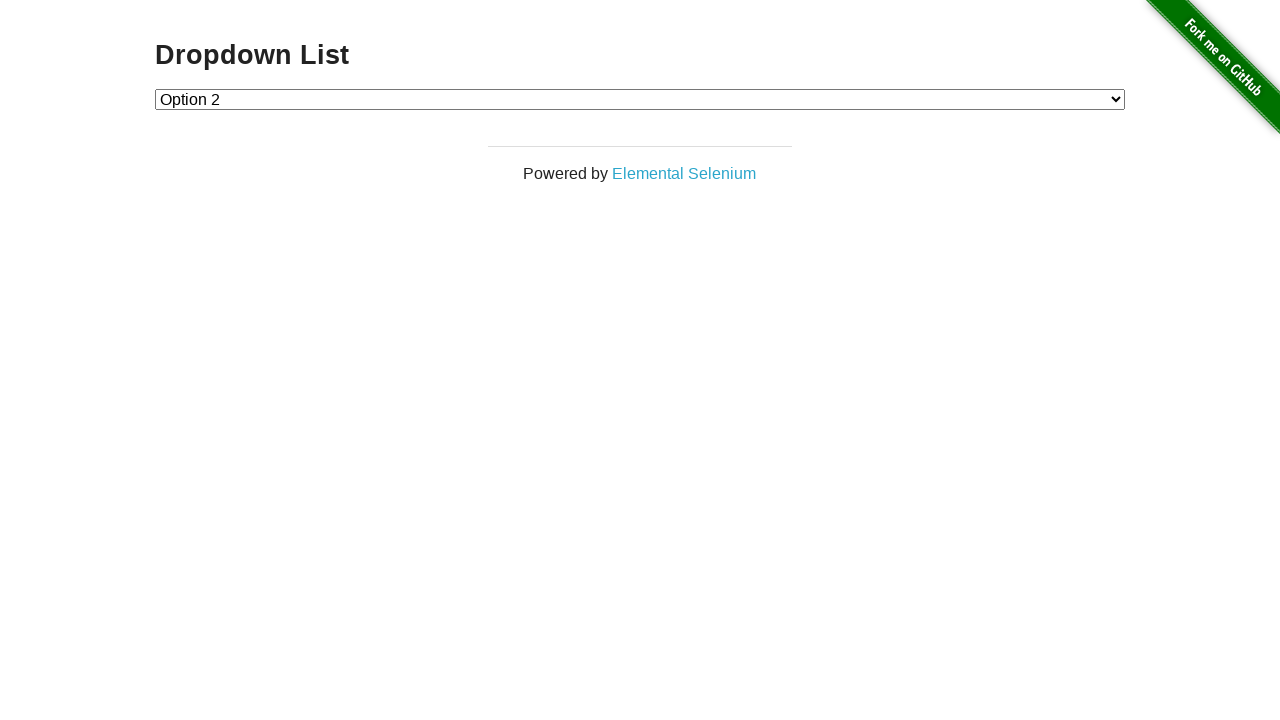

Verified that dropdown selection changed from Option 1 to Option 2
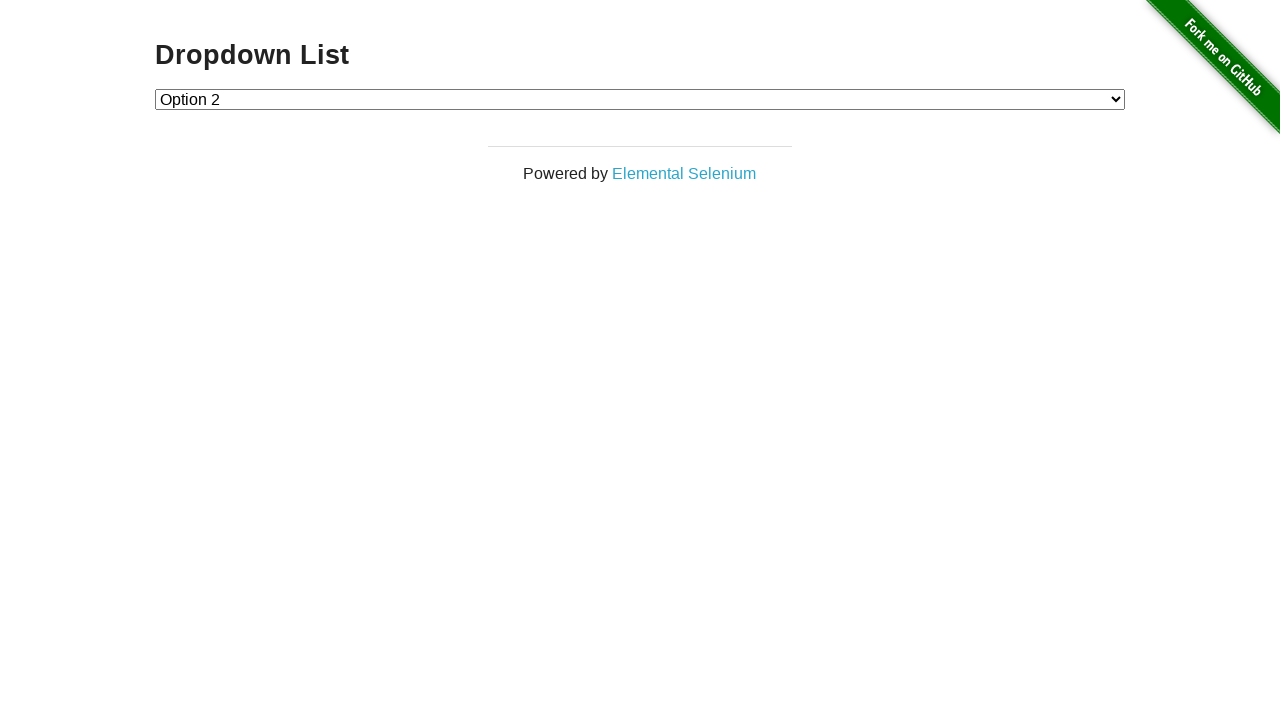

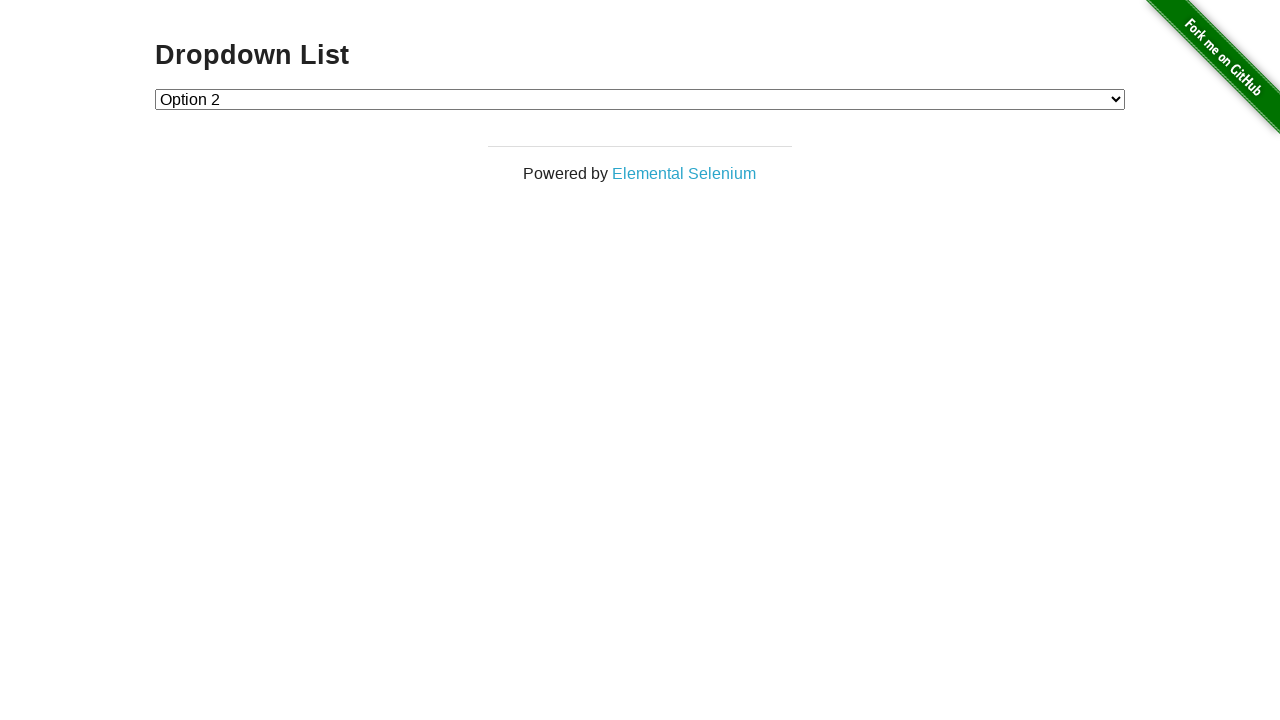